Tests domain availability search functionality on registro.br by entering multiple domain names and checking their availability status

Starting URL: https://registro.br/

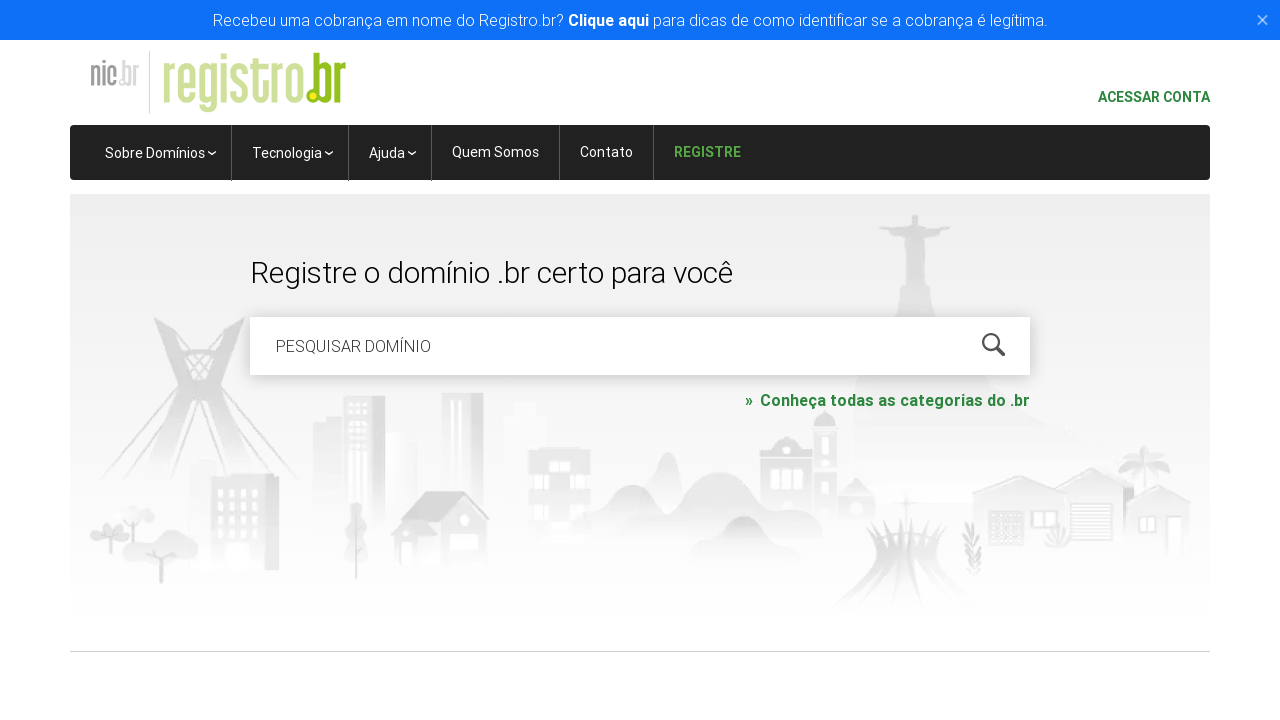

Located domain search field
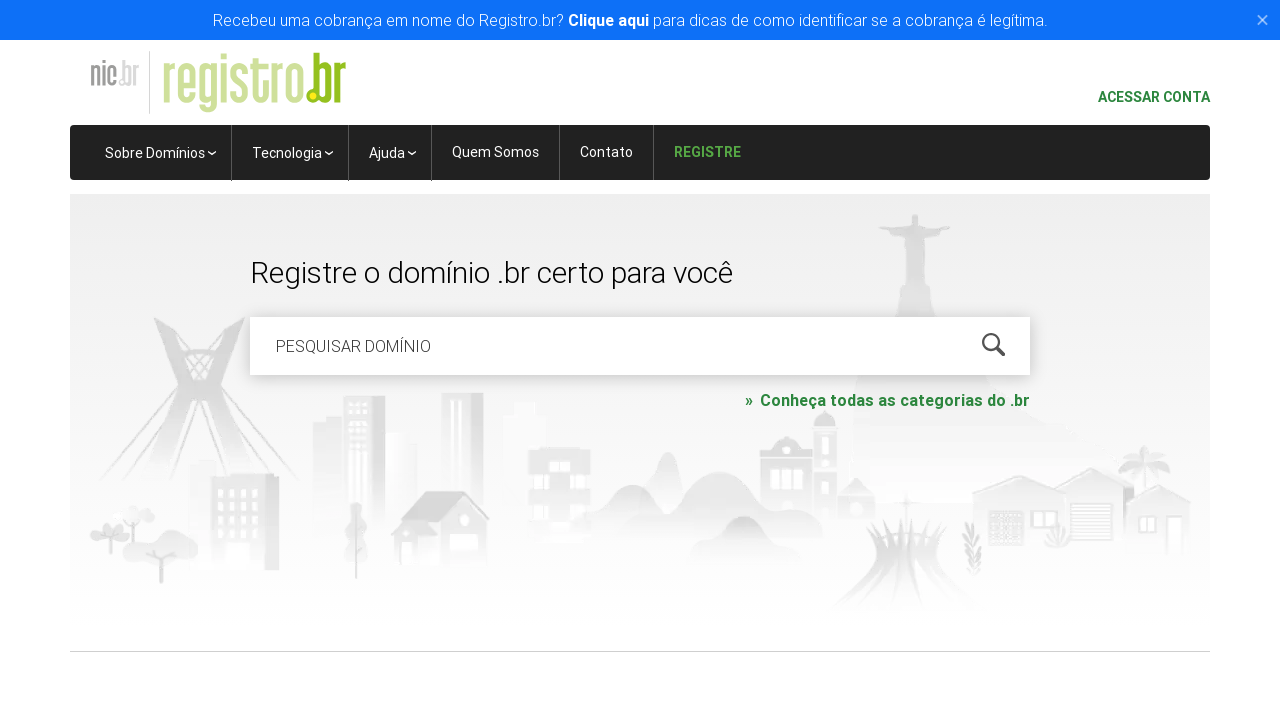

Cleared search field for domain 'roboscompython.com.br' on #is-avail-field
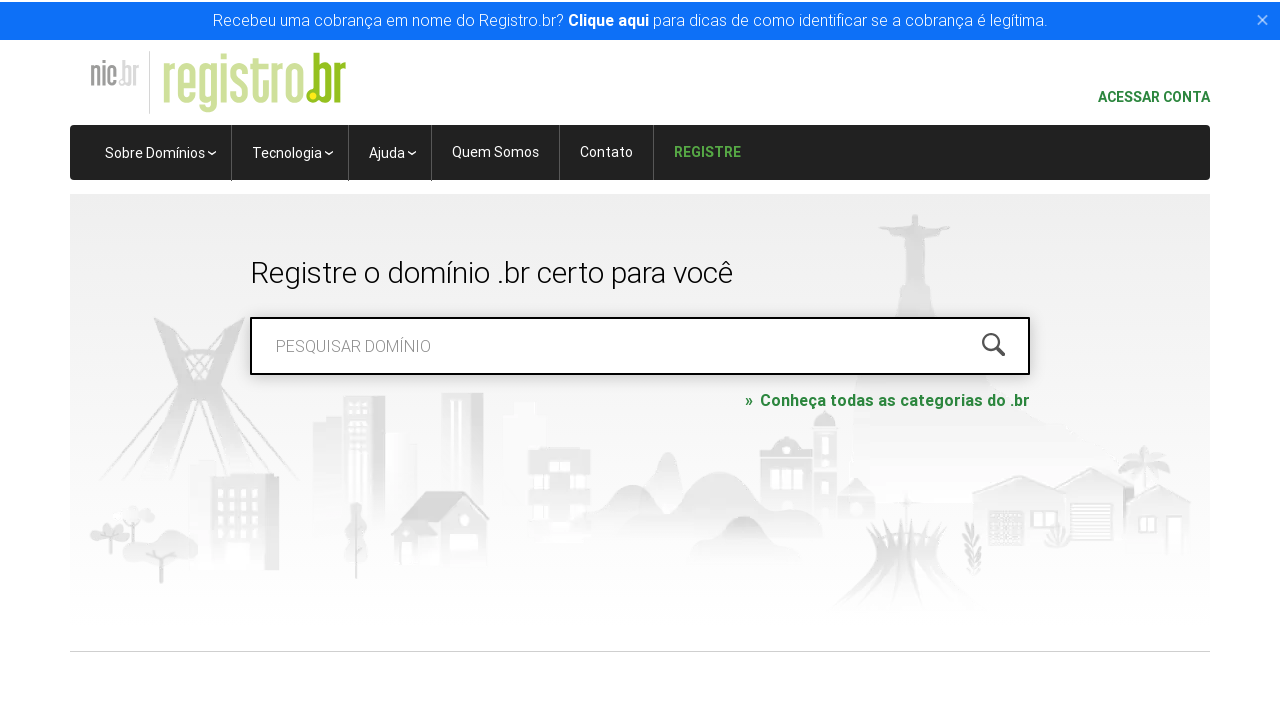

Filled search field with domain 'roboscompython.com.br' on #is-avail-field
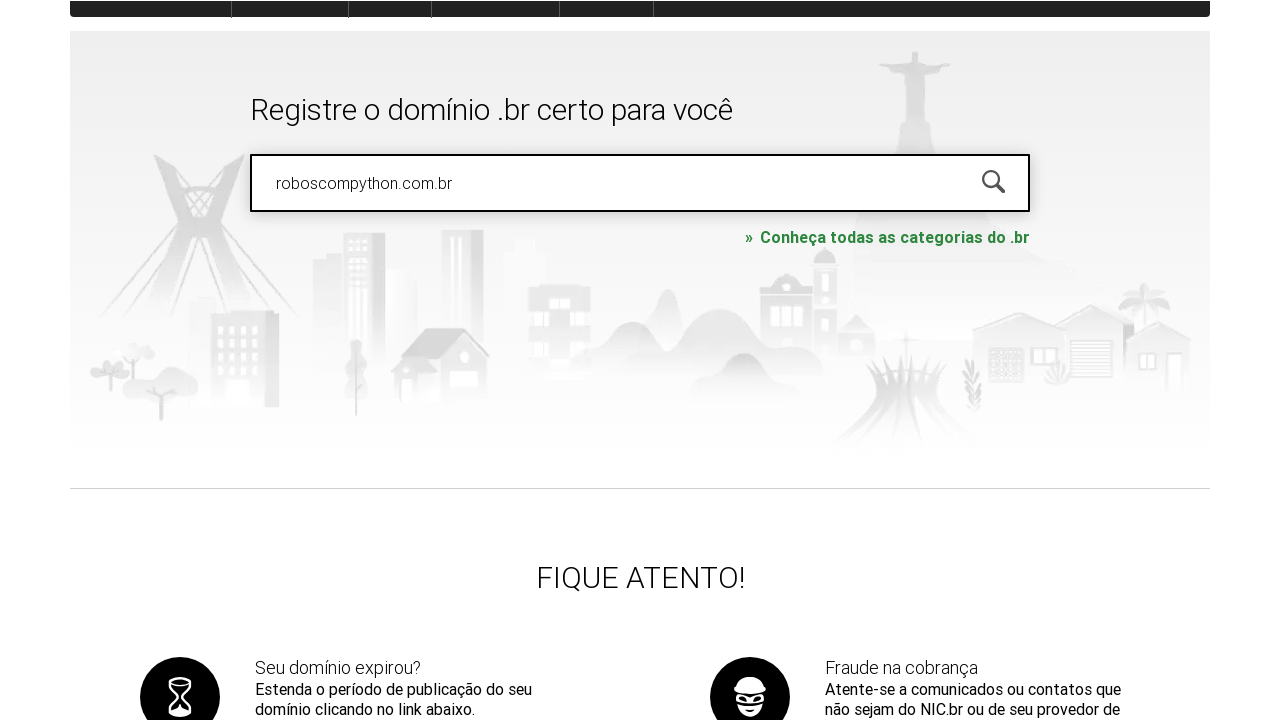

Pressed Enter to search for domain 'roboscompython.com.br' on #is-avail-field
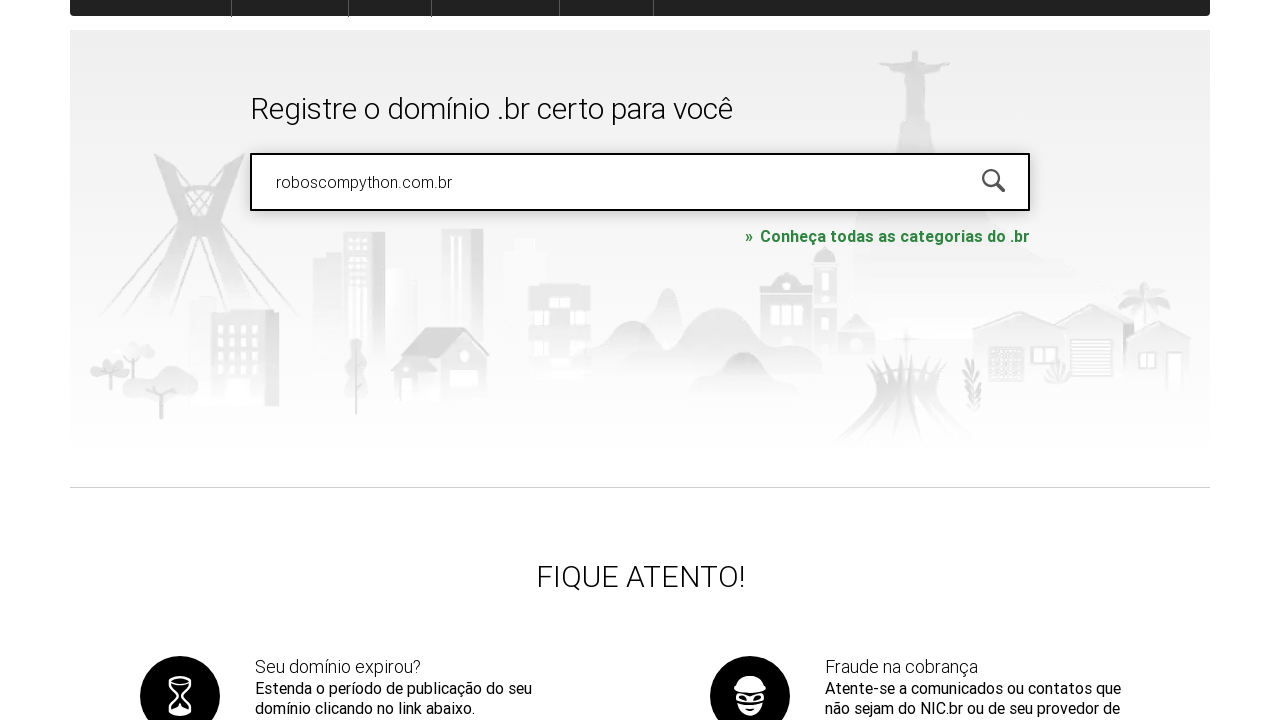

Domain availability results loaded for 'roboscompython.com.br'
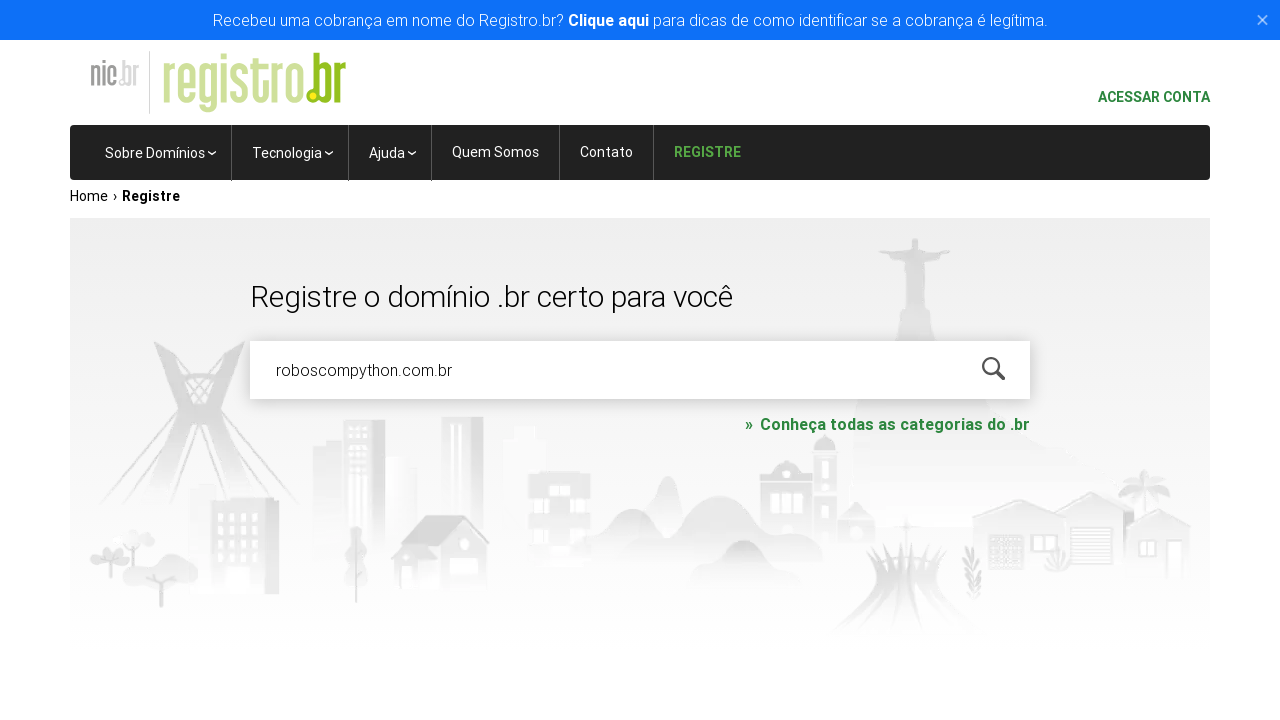

Waited for 1 second for results to fully render
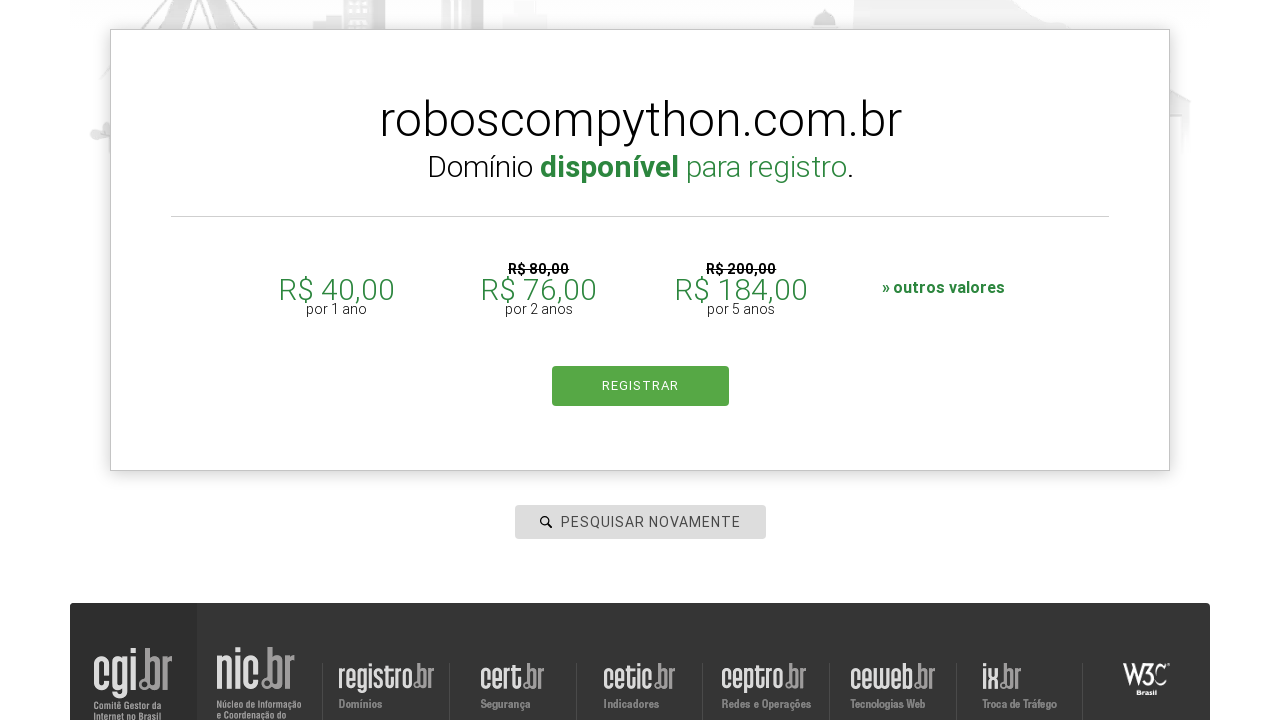

Located domain search field
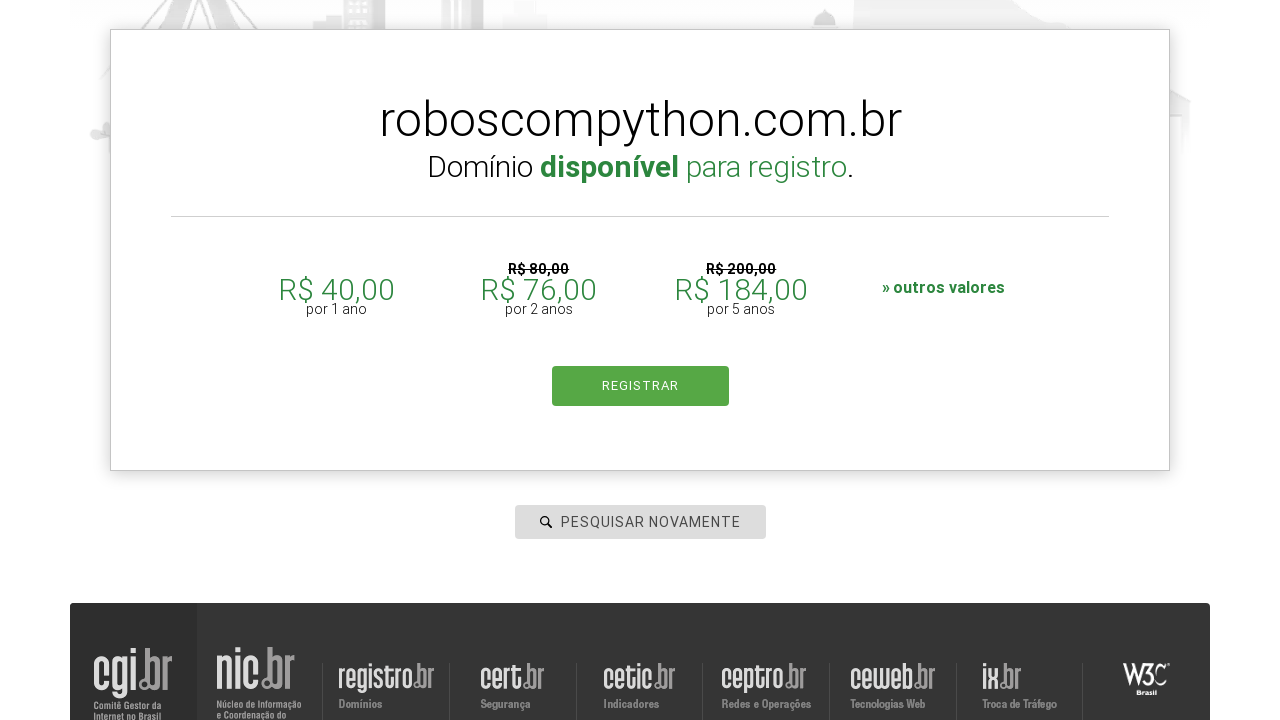

Cleared search field for domain 'udemy.com' on #is-avail-field
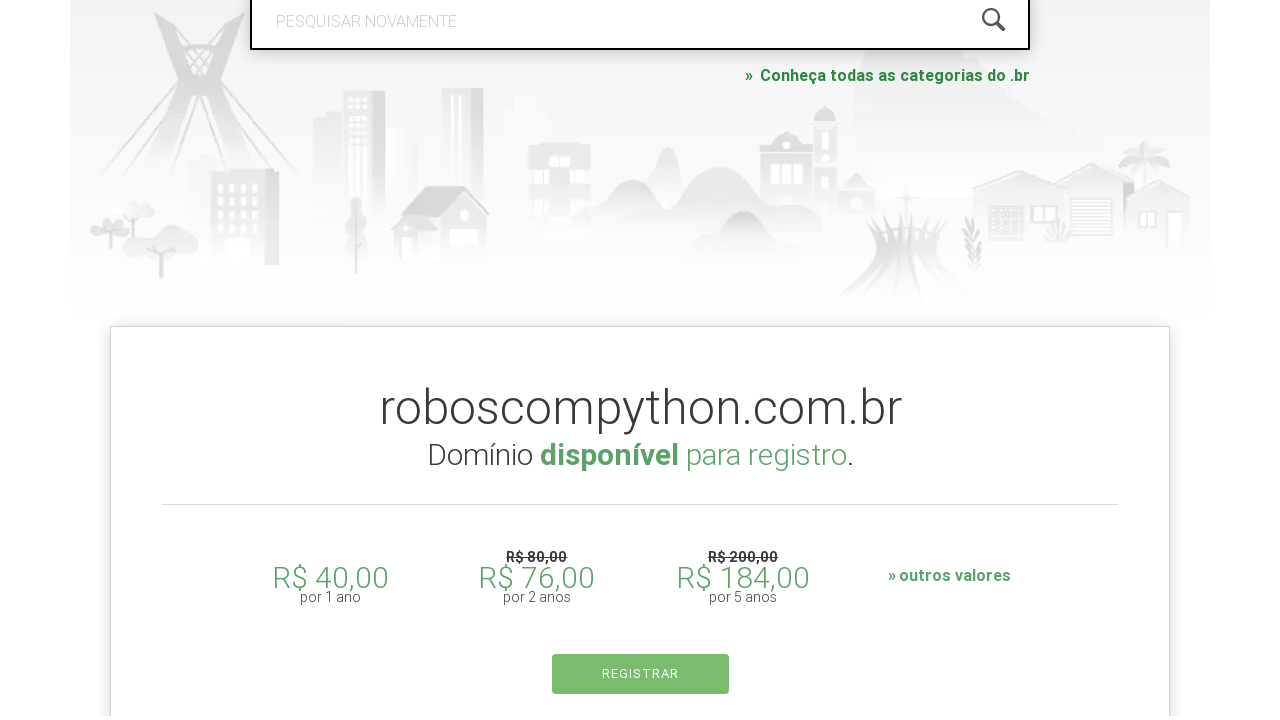

Filled search field with domain 'udemy.com' on #is-avail-field
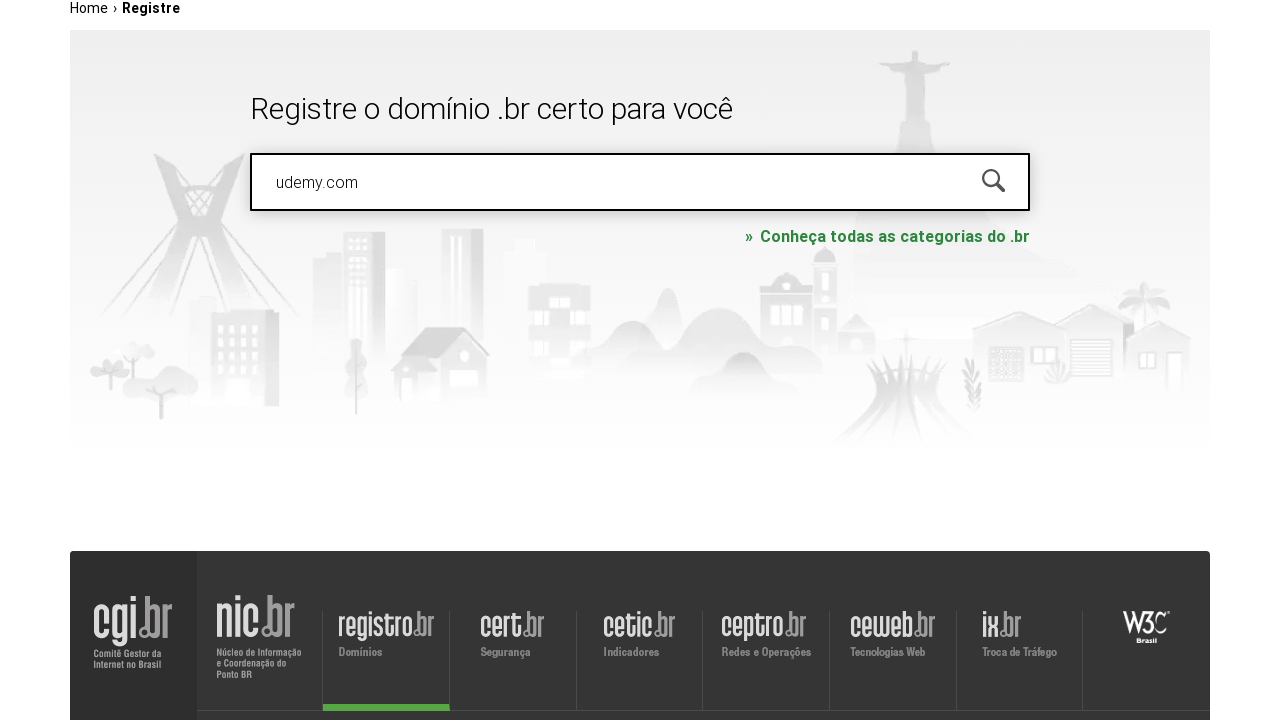

Pressed Enter to search for domain 'udemy.com' on #is-avail-field
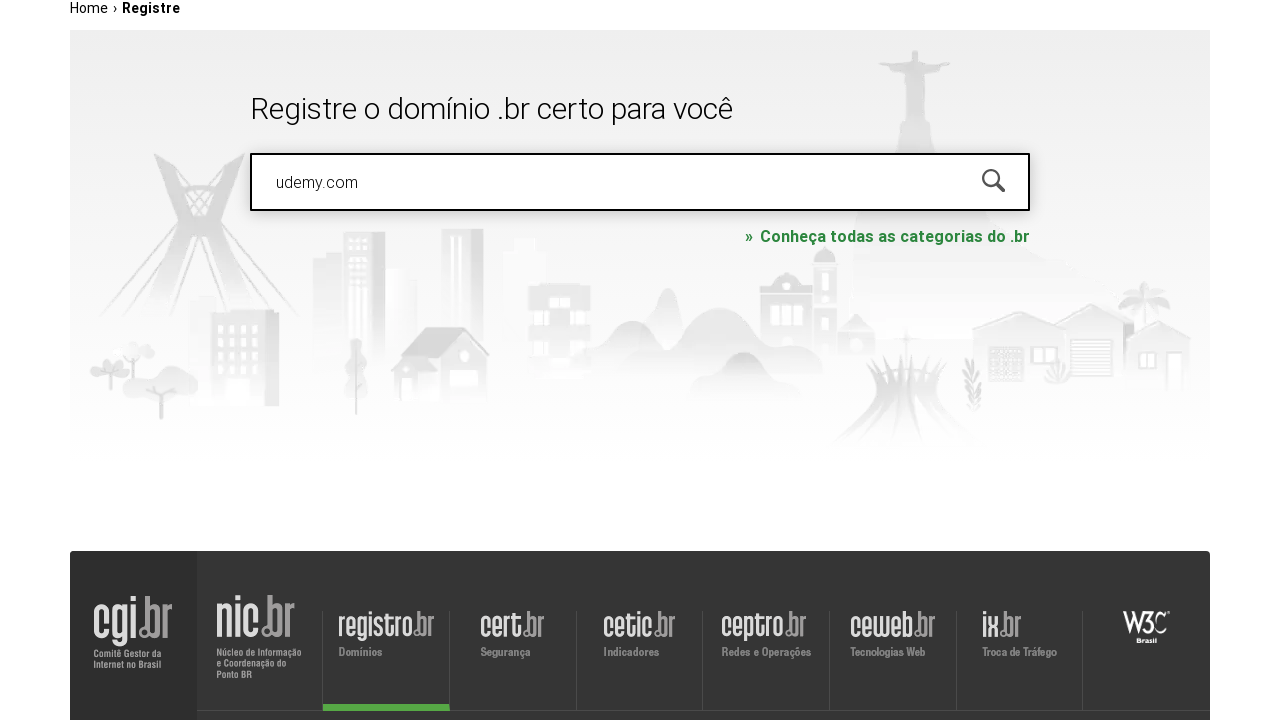

Domain availability results loaded for 'udemy.com'
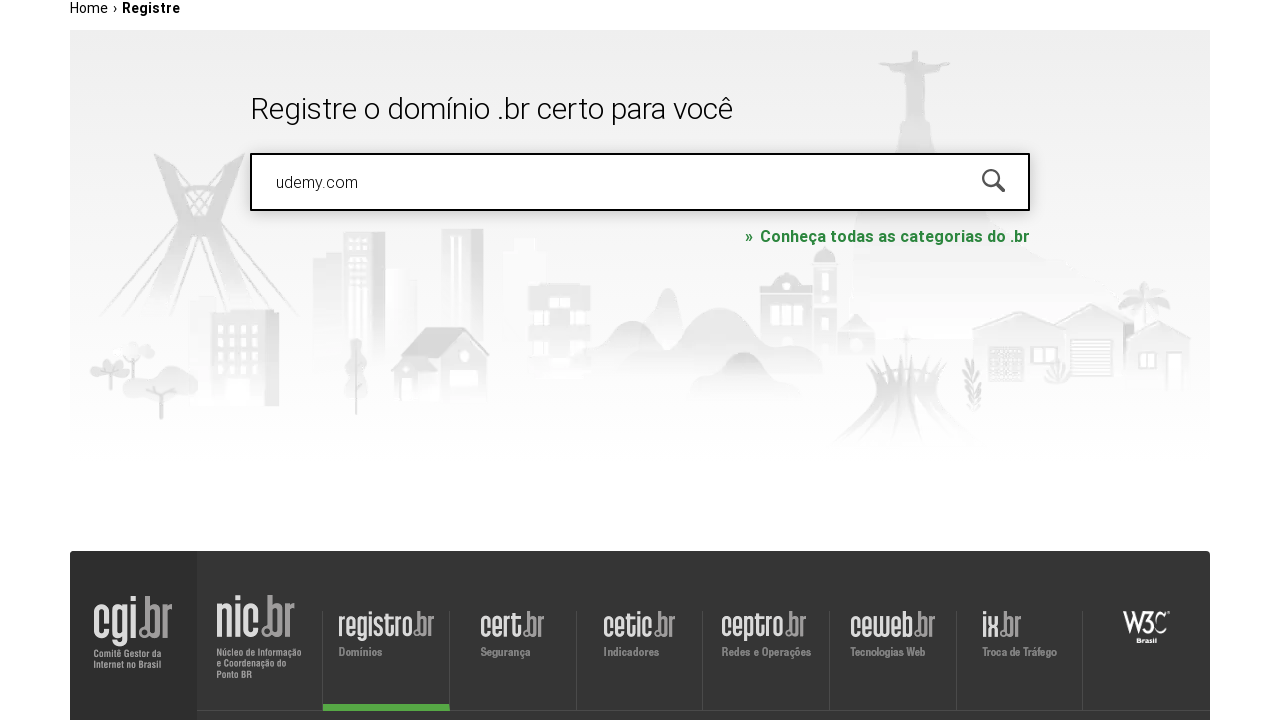

Waited for 1 second for results to fully render
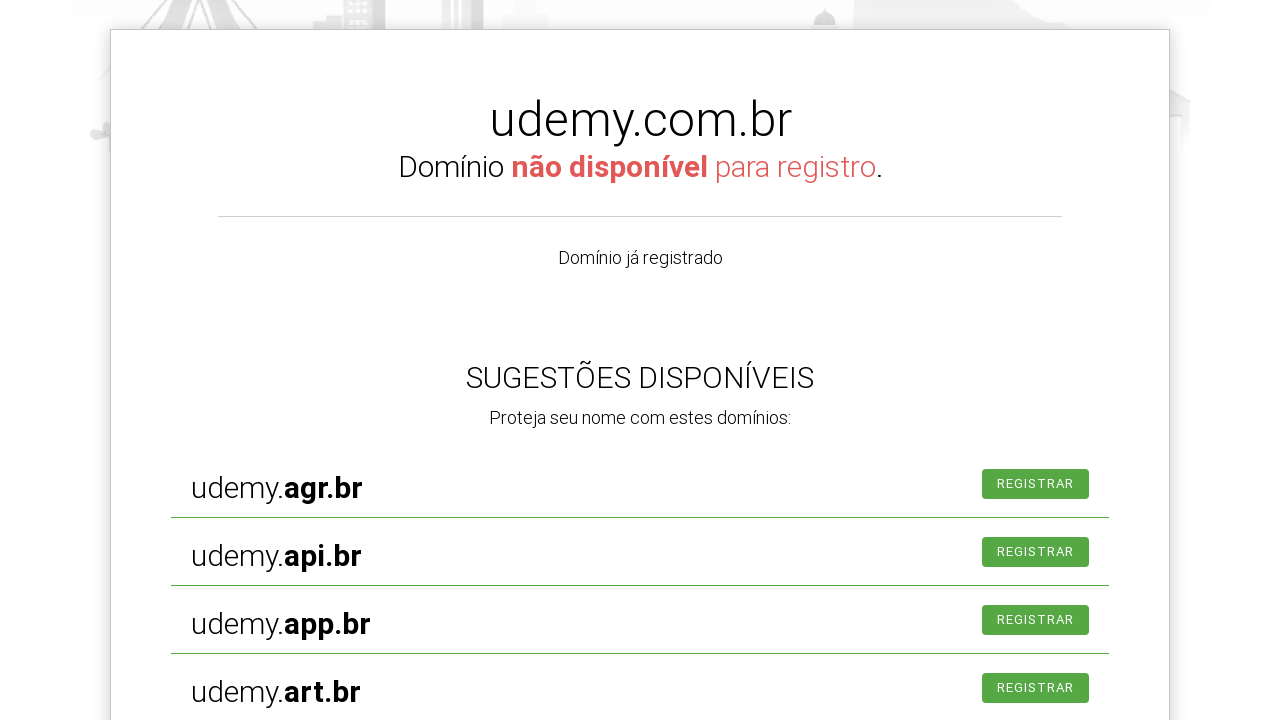

Located domain search field
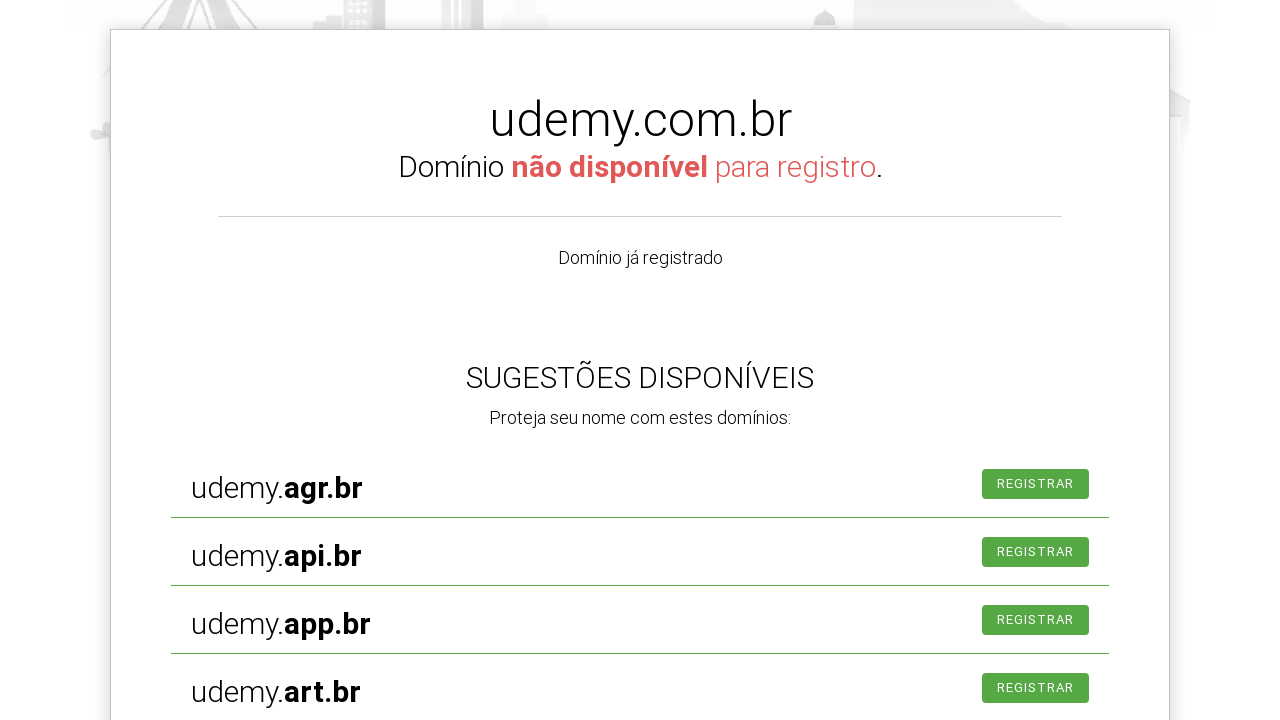

Cleared search field for domain 'uol.com.br' on #is-avail-field
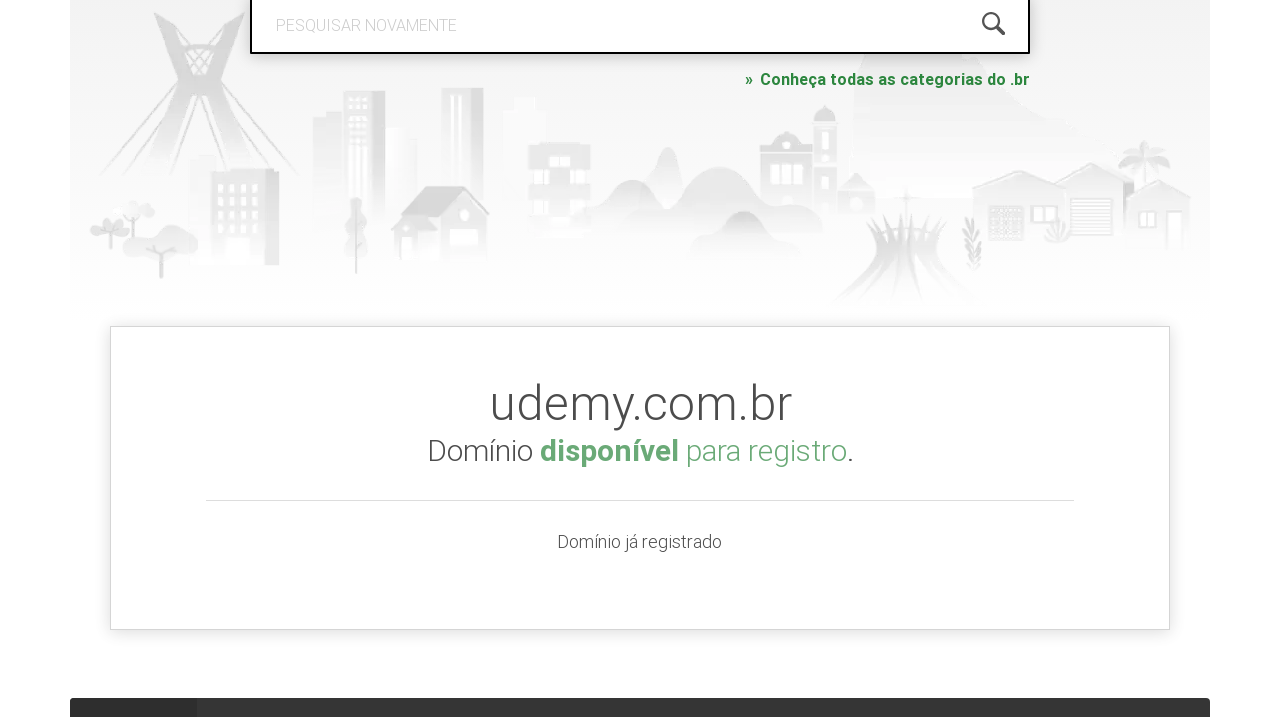

Filled search field with domain 'uol.com.br' on #is-avail-field
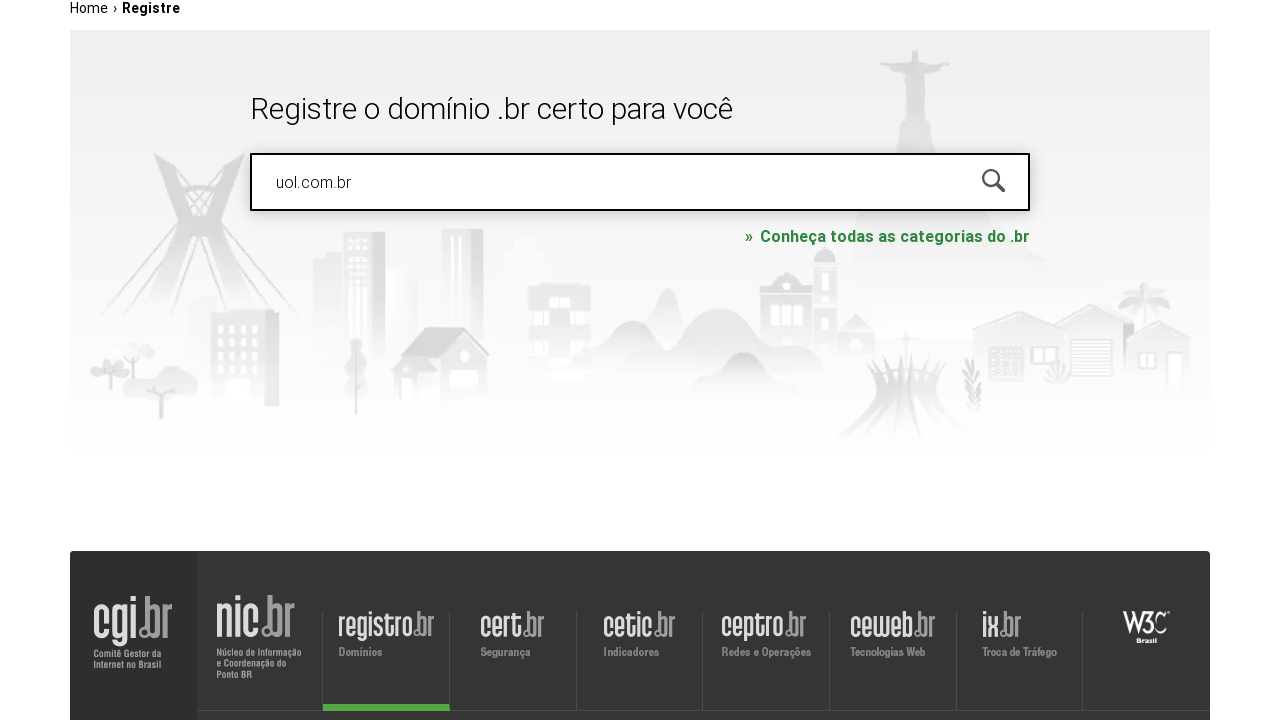

Pressed Enter to search for domain 'uol.com.br' on #is-avail-field
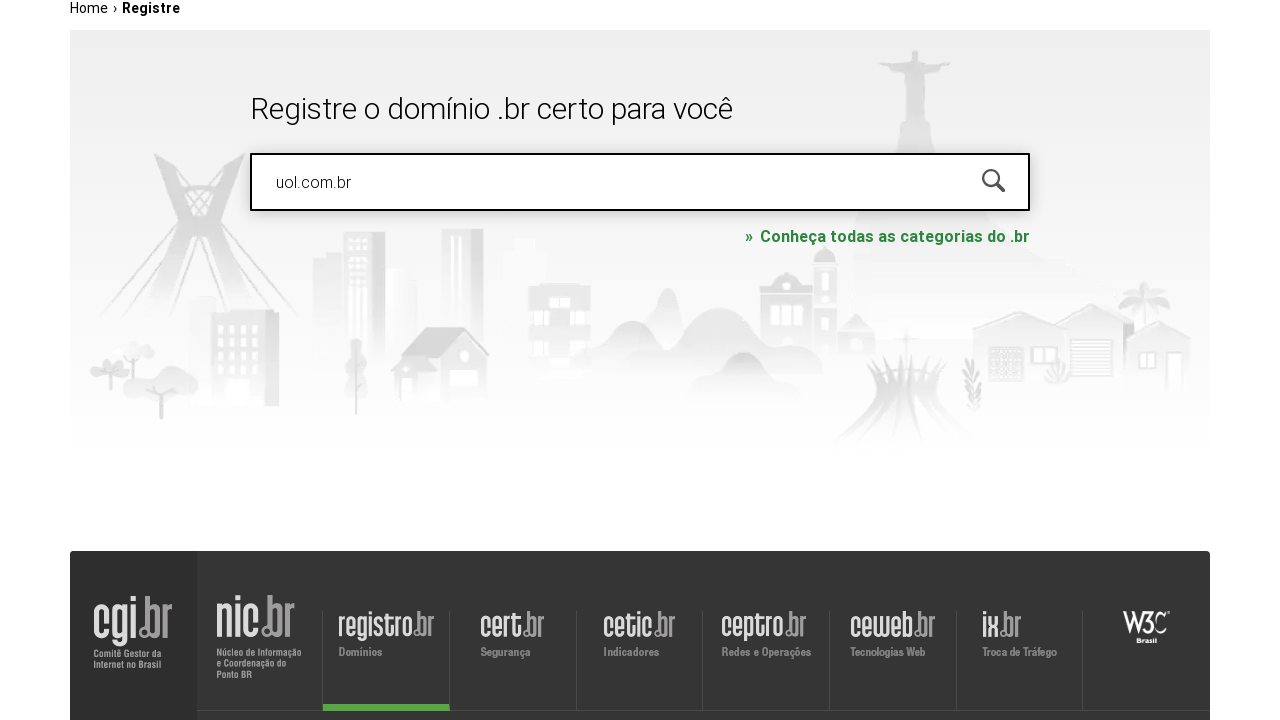

Domain availability results loaded for 'uol.com.br'
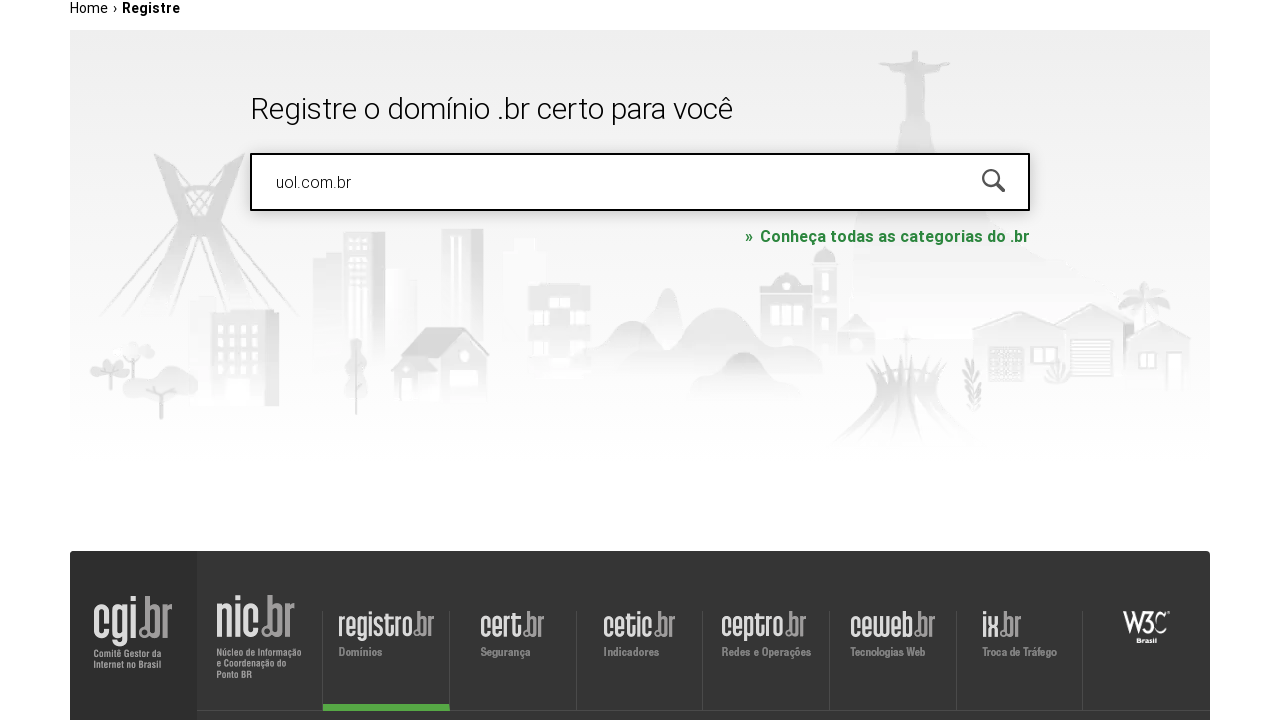

Waited for 1 second for results to fully render
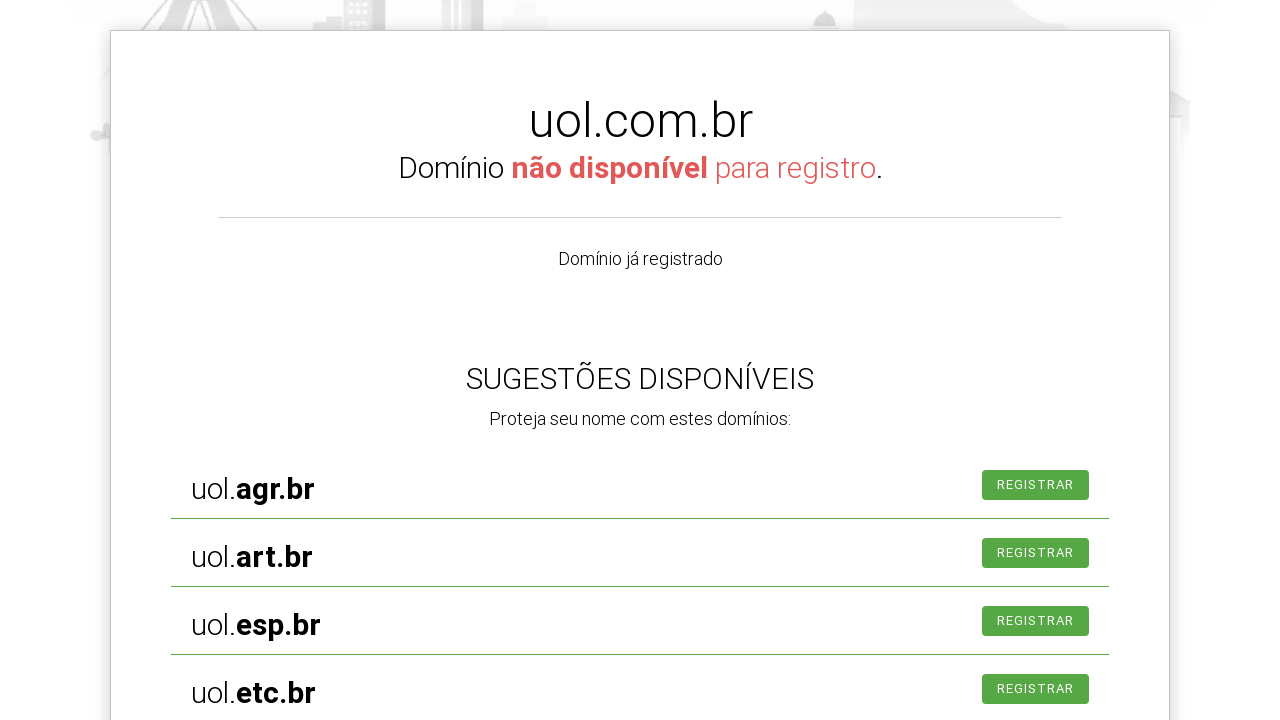

Located domain search field
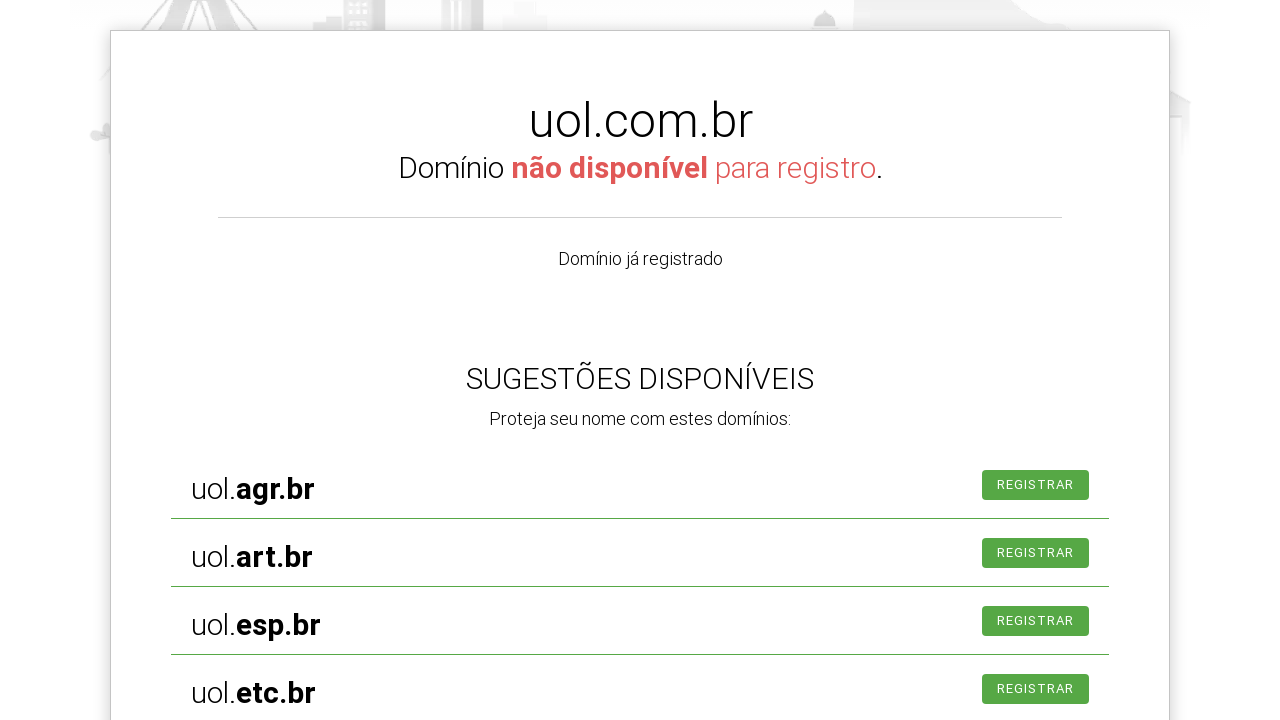

Cleared search field for domain 'pythoncurso.com' on #is-avail-field
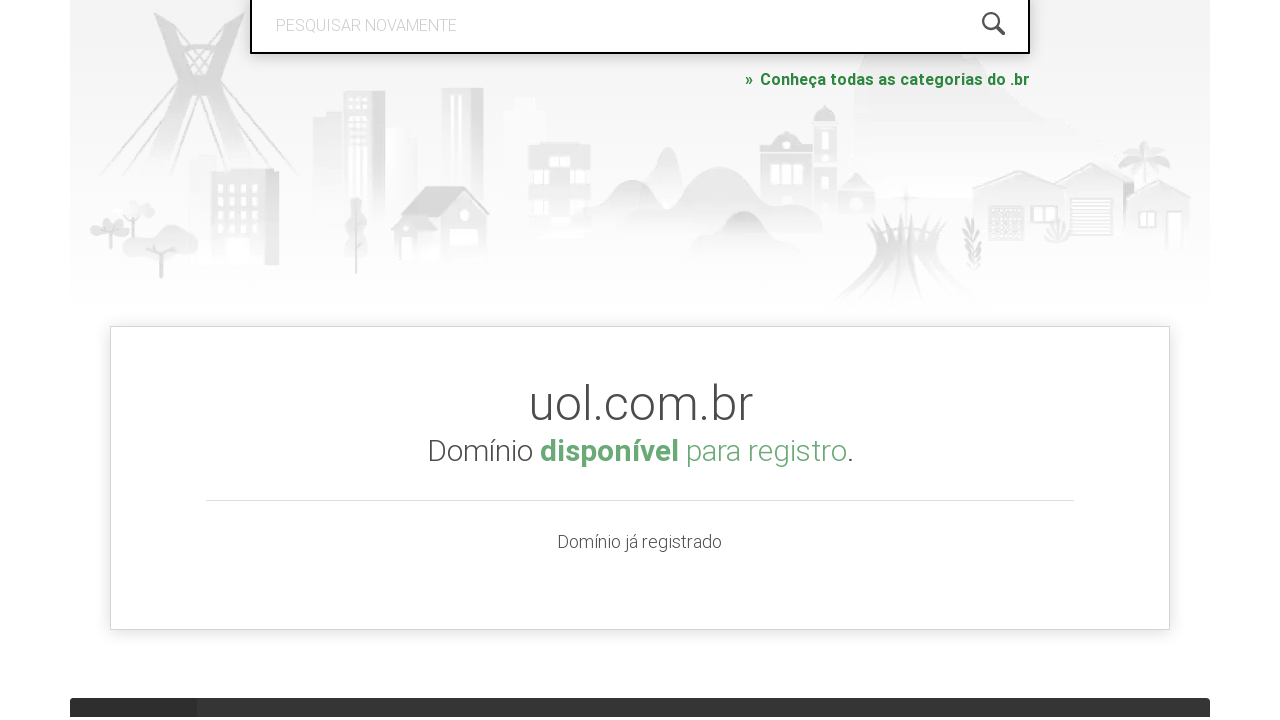

Filled search field with domain 'pythoncurso.com' on #is-avail-field
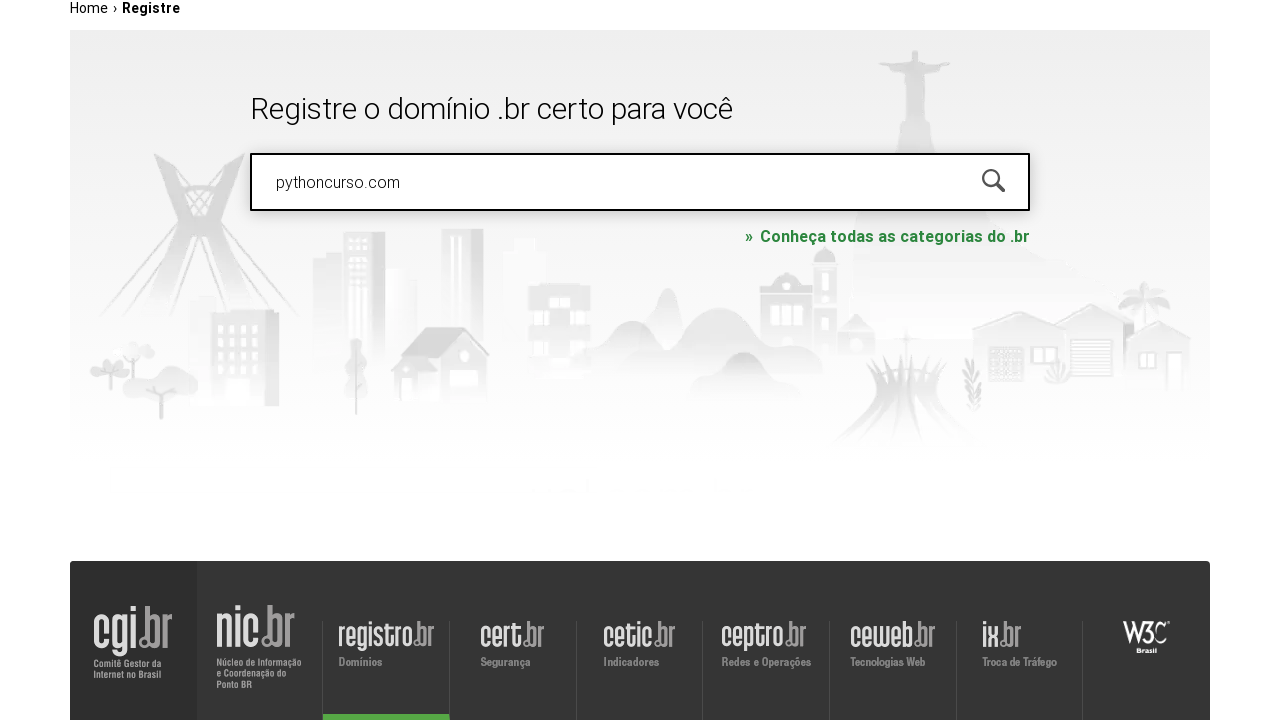

Pressed Enter to search for domain 'pythoncurso.com' on #is-avail-field
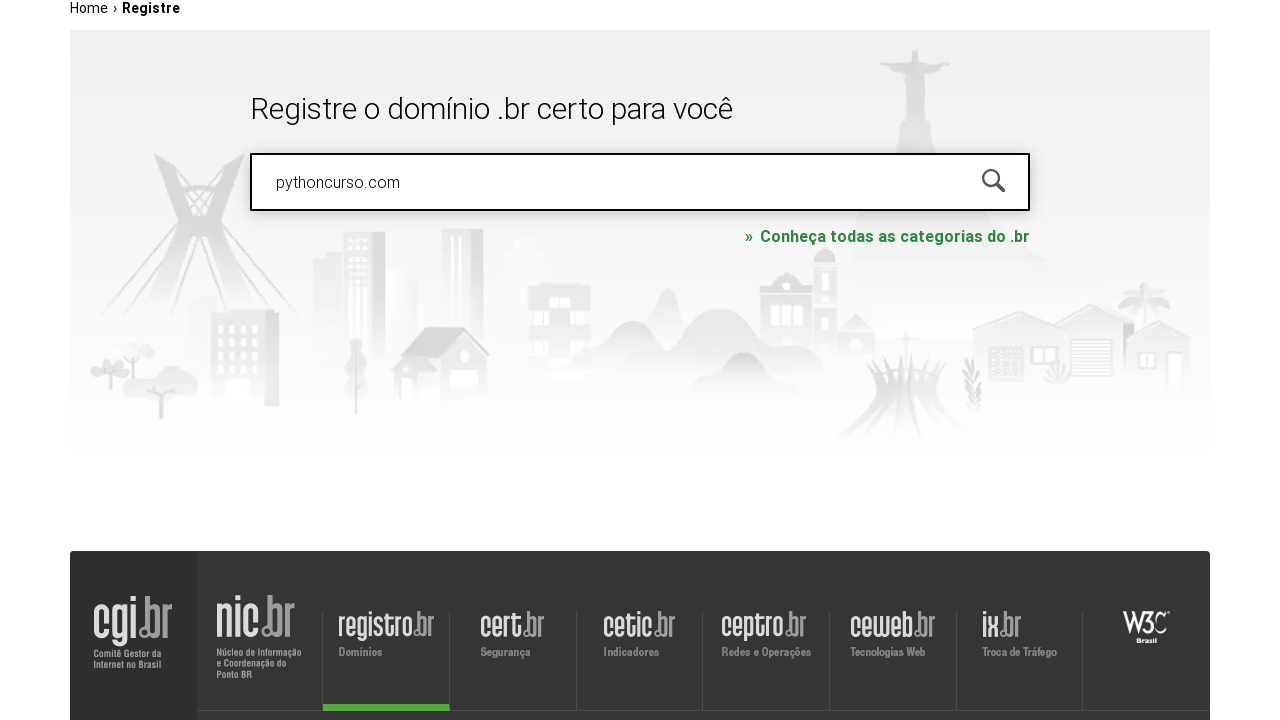

Domain availability results loaded for 'pythoncurso.com'
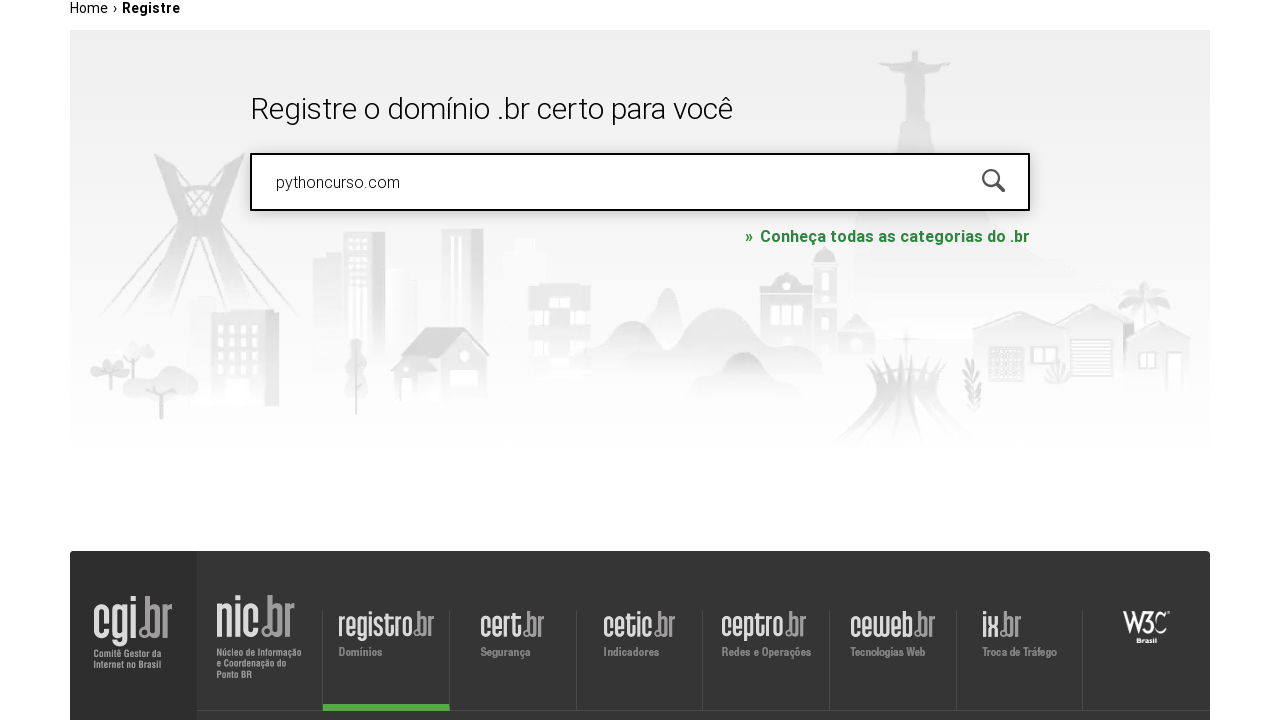

Waited for 1 second for results to fully render
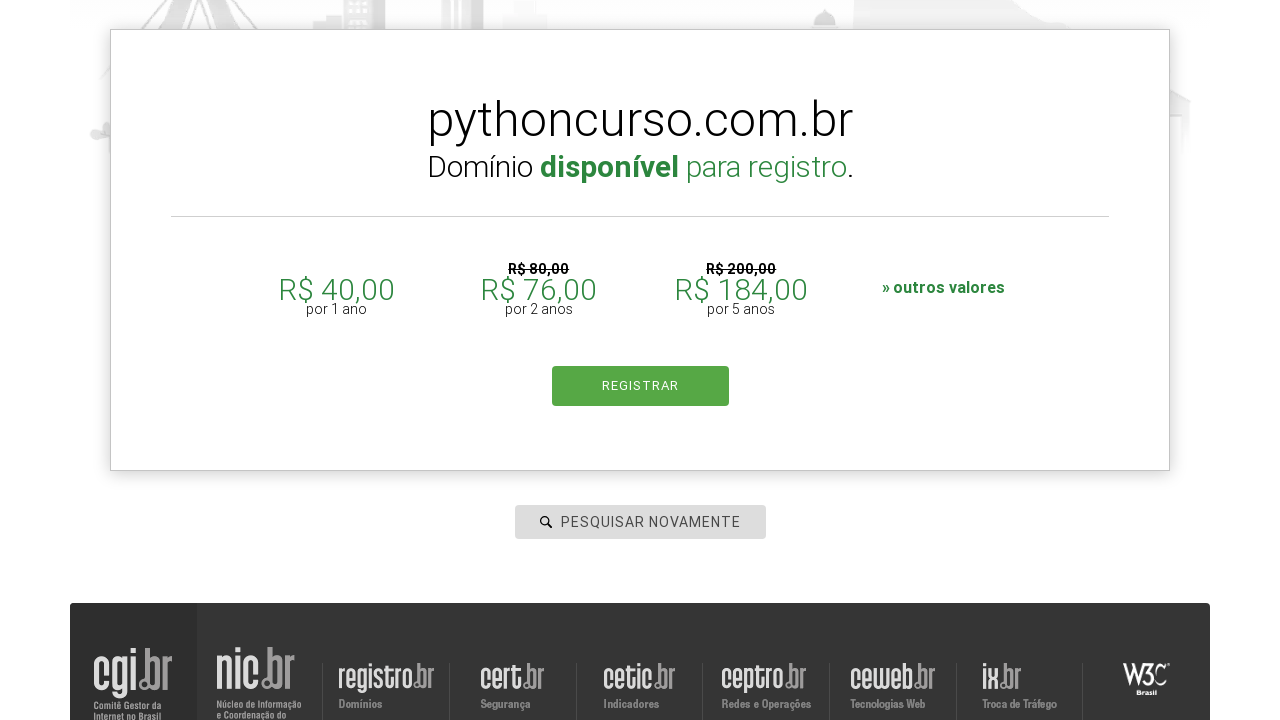

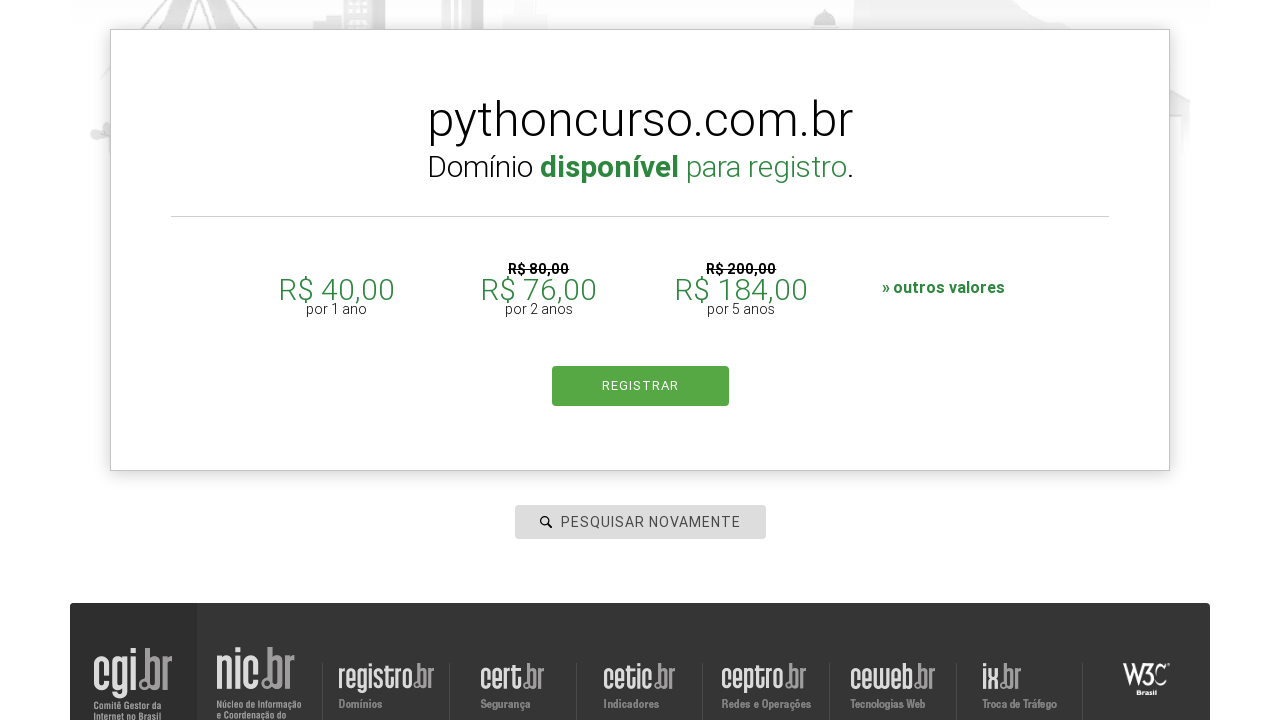